Tests that submitting registration form with empty fields after entering valid zipcode displays an error message

Starting URL: https://sharelane.com/cgi-bin/register.py

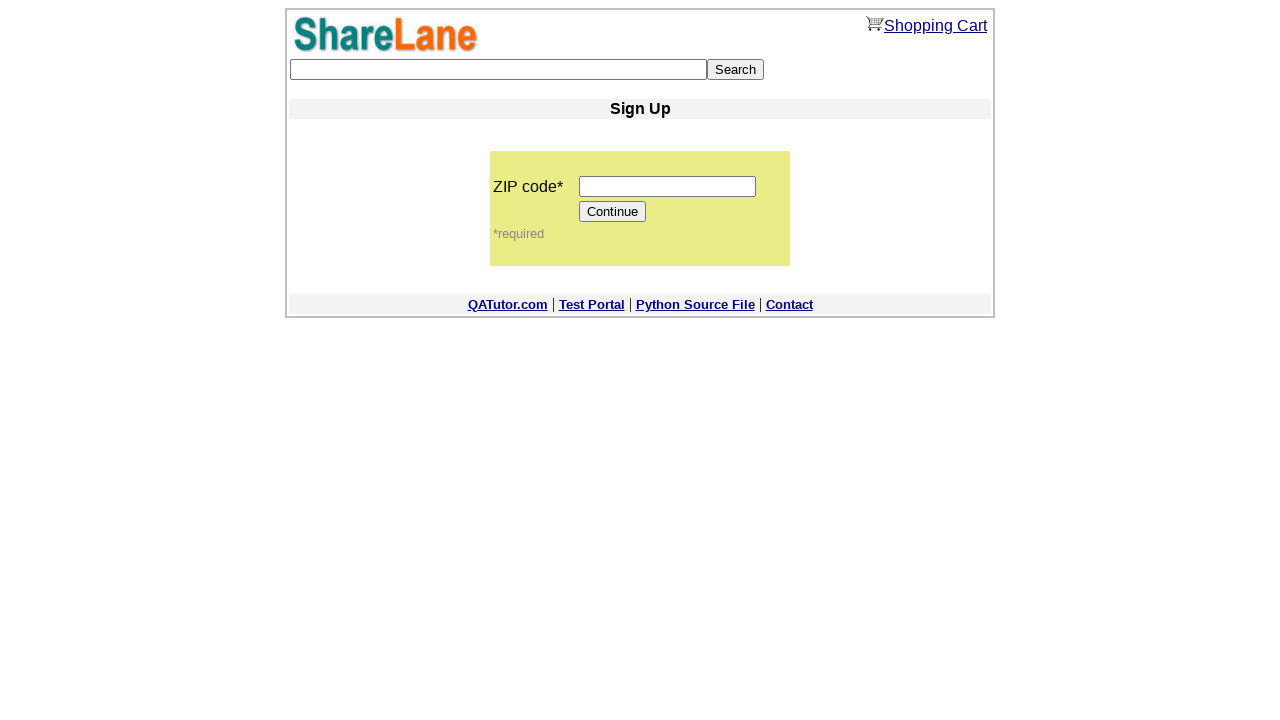

Entered valid zipcode '12345' in zip code field on input[name='zip_code']
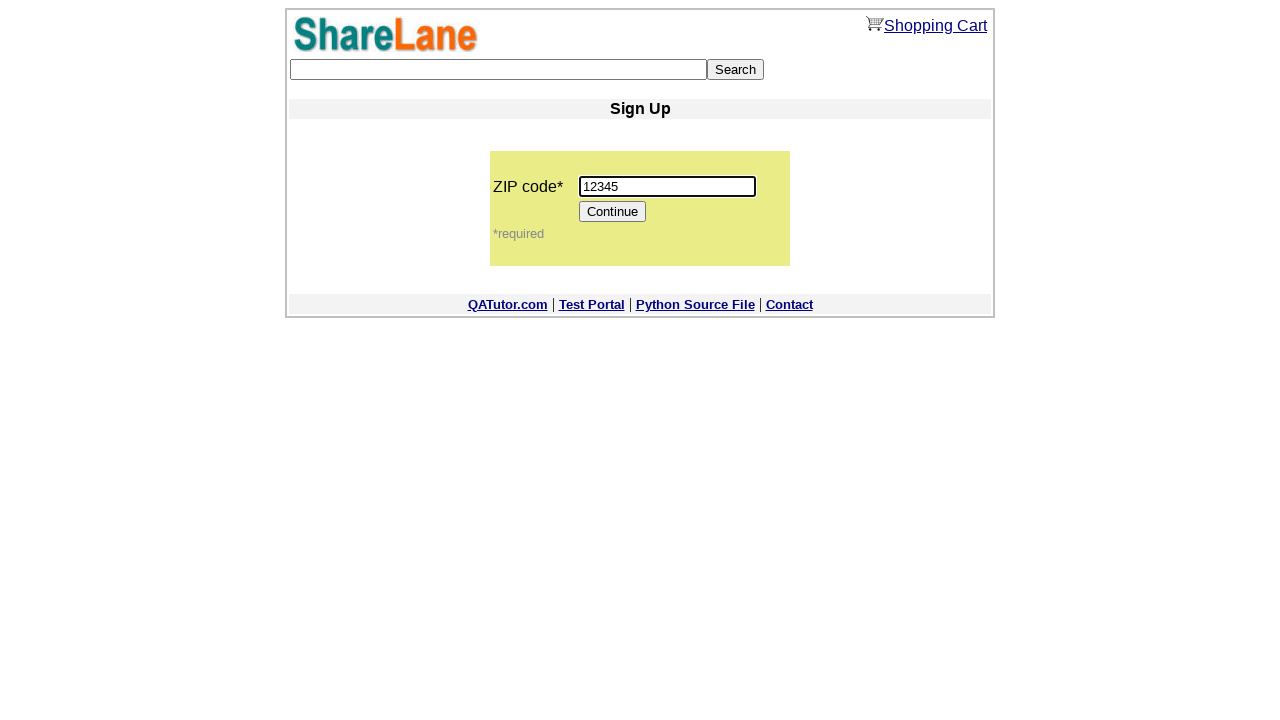

Clicked Continue button after entering zipcode at (613, 212) on input[value='Continue']
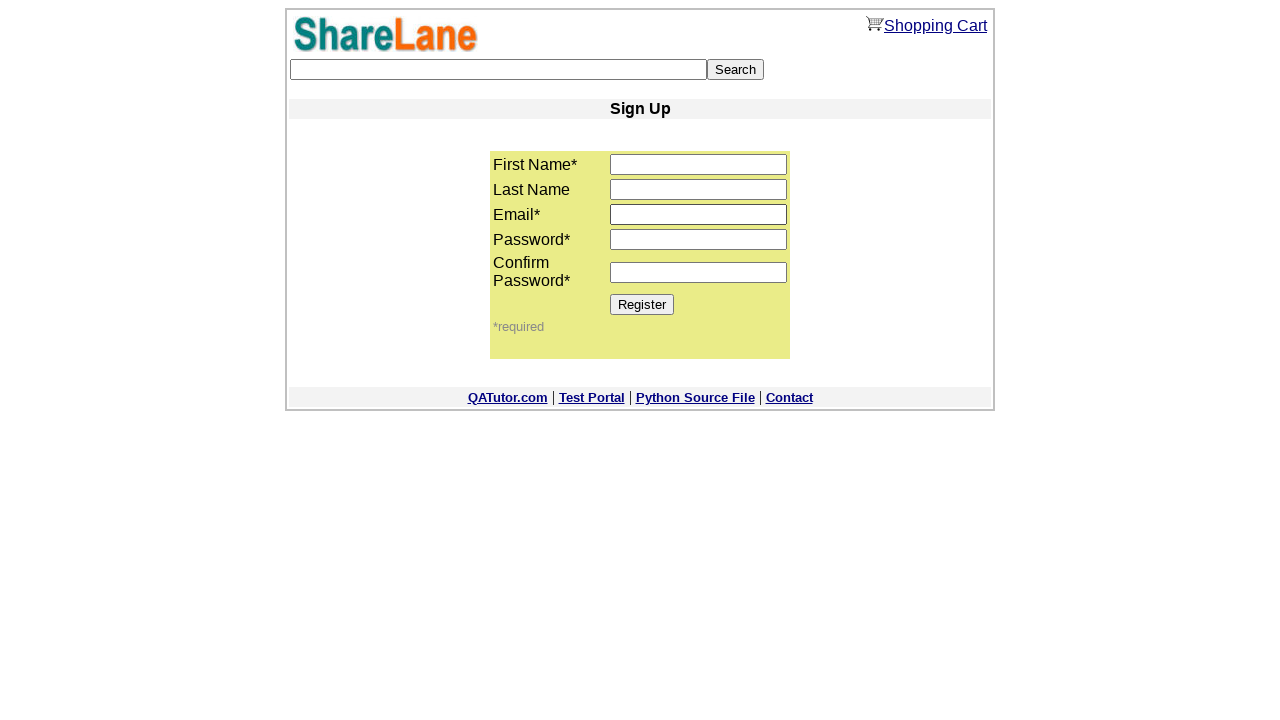

Clicked Register button without filling required registration fields at (642, 304) on input[value='Register']
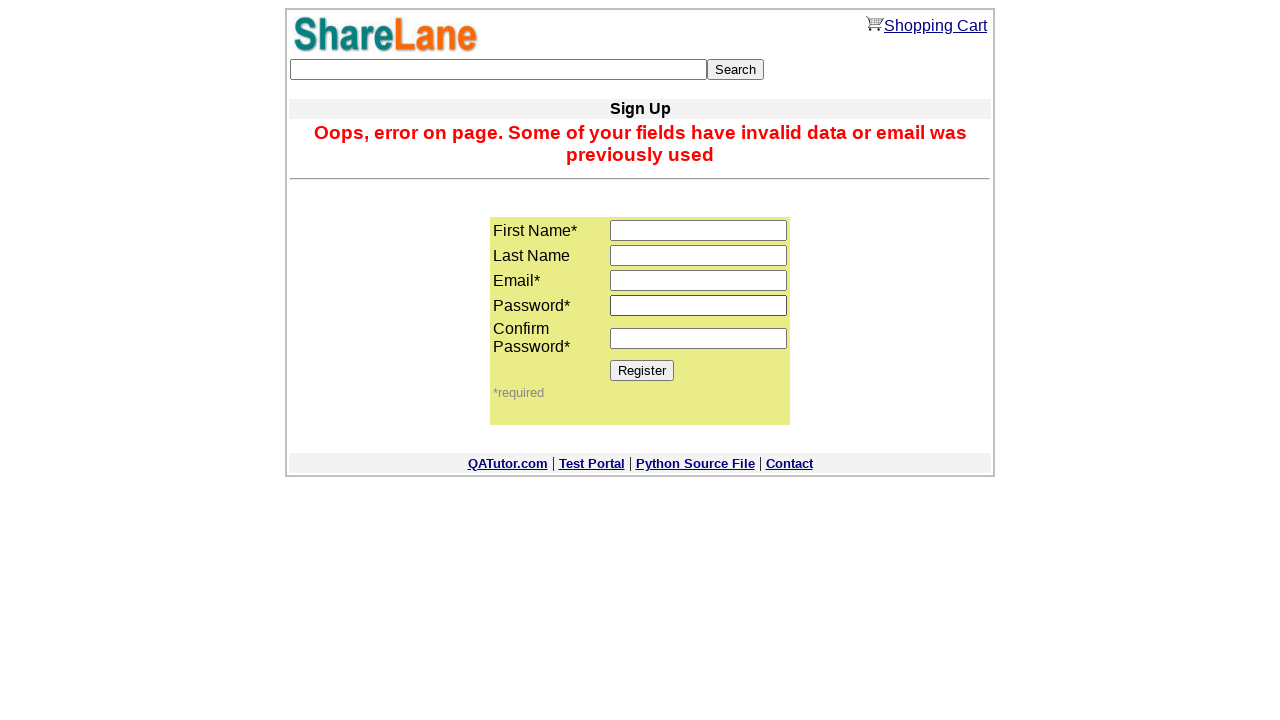

Error message displayed when submitting registration form with empty fields
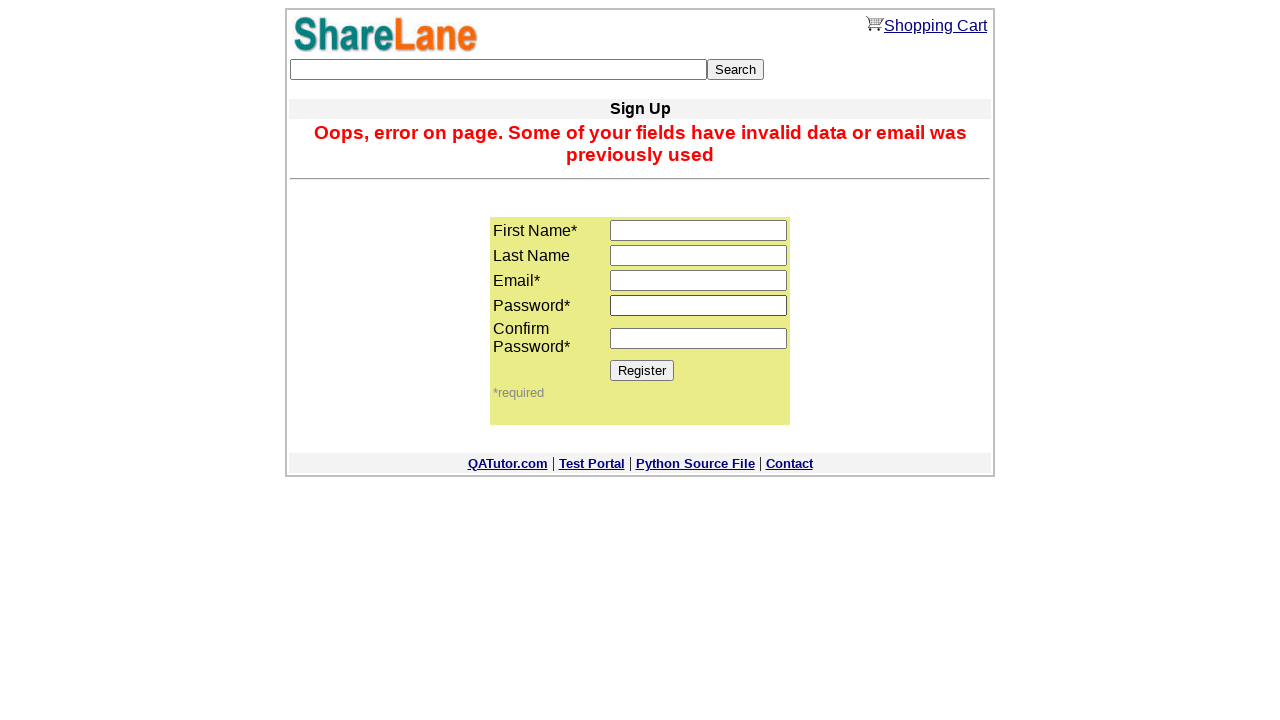

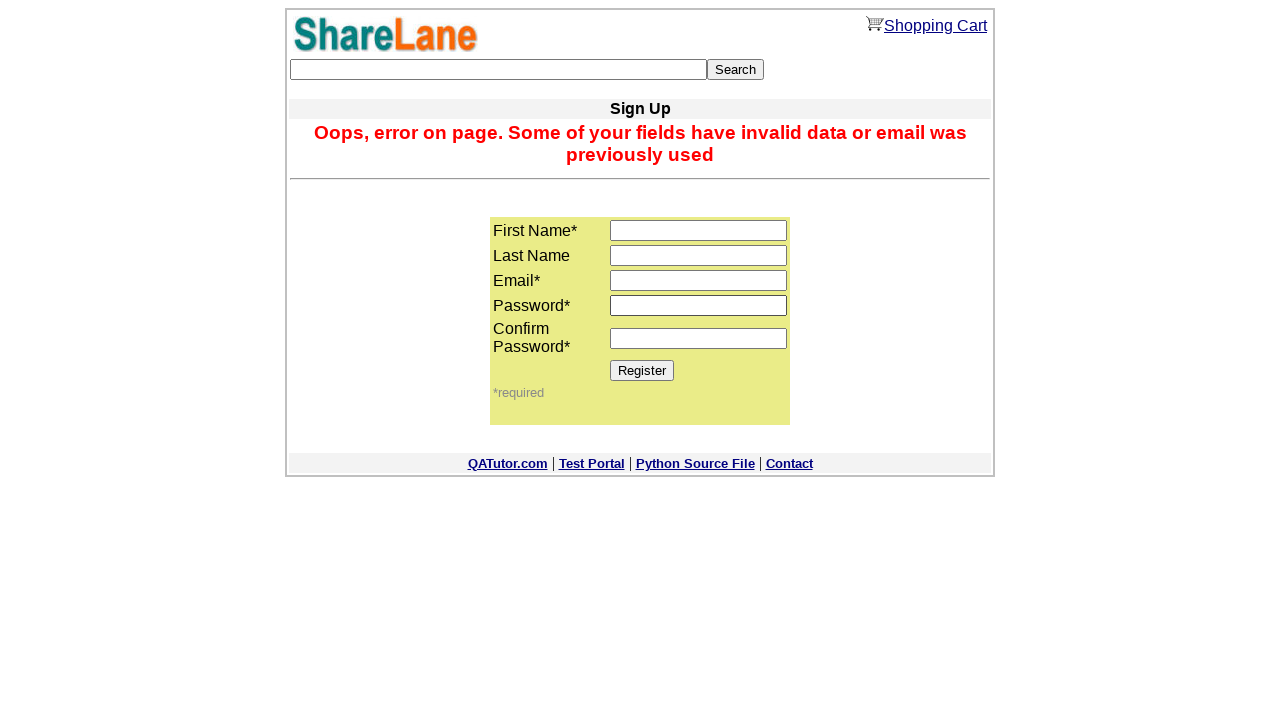